Tests navigation to the Pricing Calculator page from search results by clicking on the calculator link and verifying the page title.

Starting URL: https://cloud.google.com/search?hl=ru&q=Google%20Cloud%20Platform%20Pricing%20Calculator

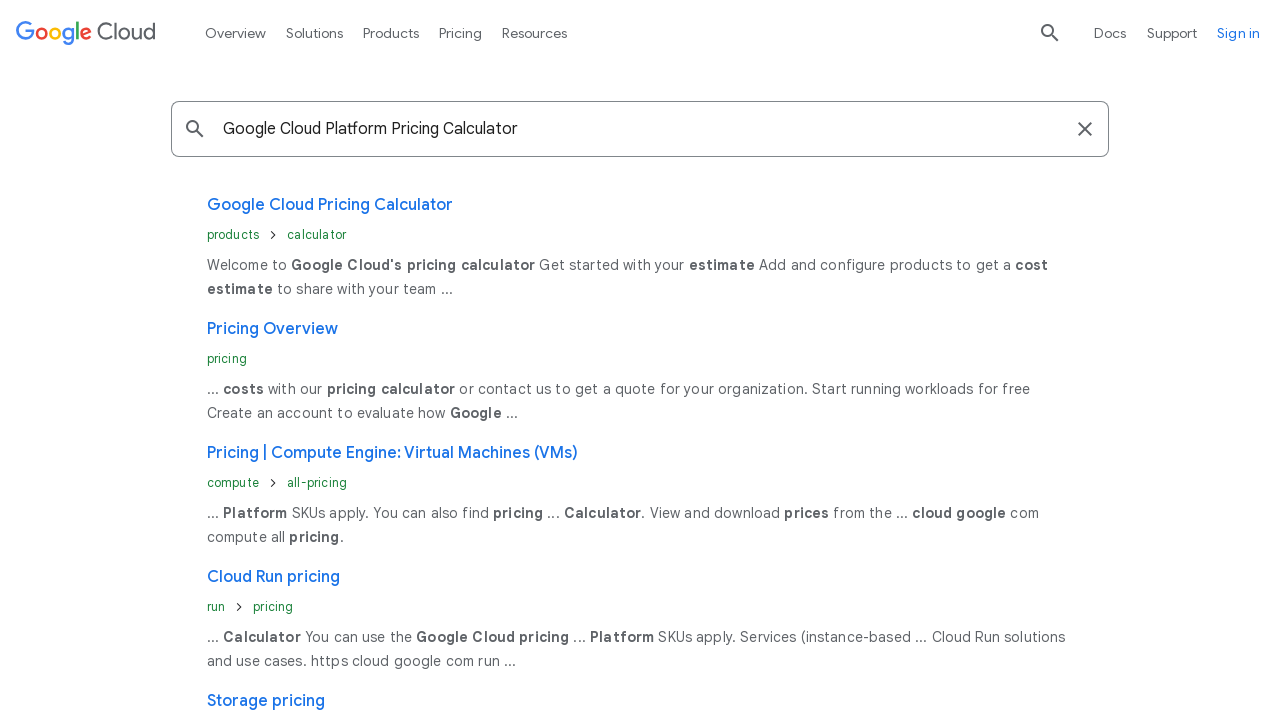

Waited for Pricing Calculator link to appear in search results
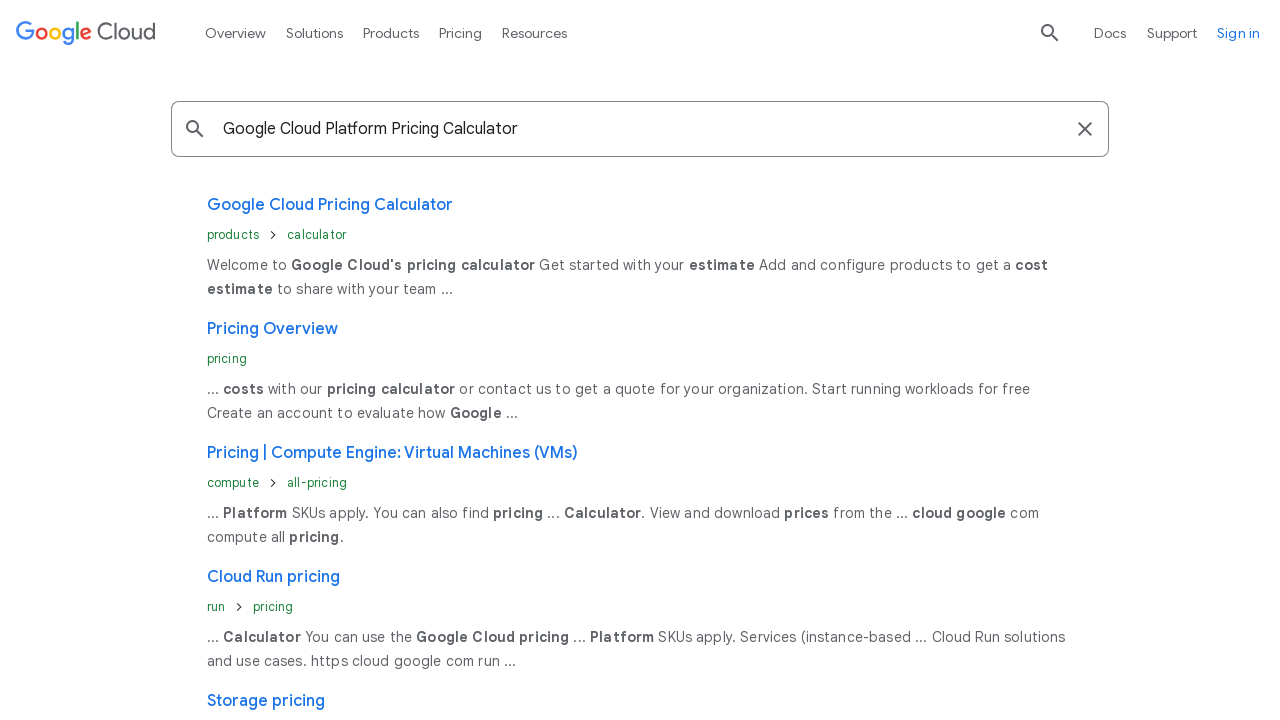

Clicked on Google Cloud Pricing Calculator link at (330, 205) on text=Google Cloud Pricing Calculator
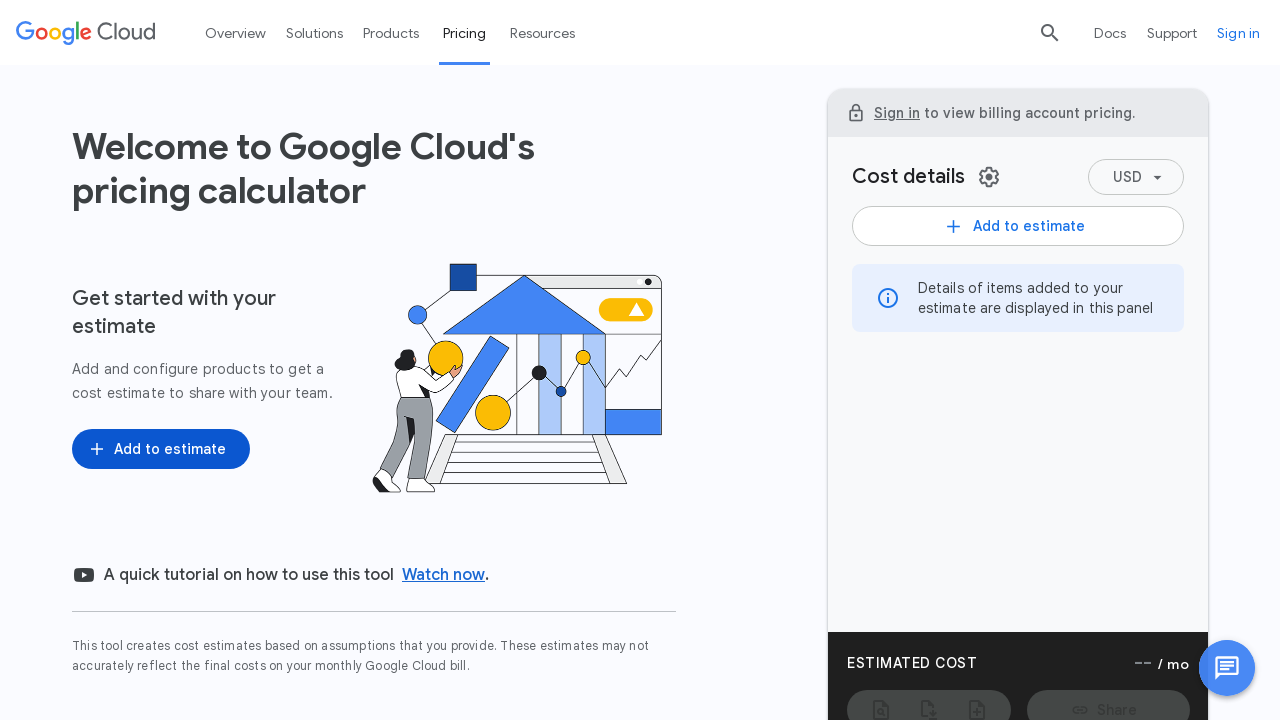

Pricing Calculator page loaded (domcontentloaded)
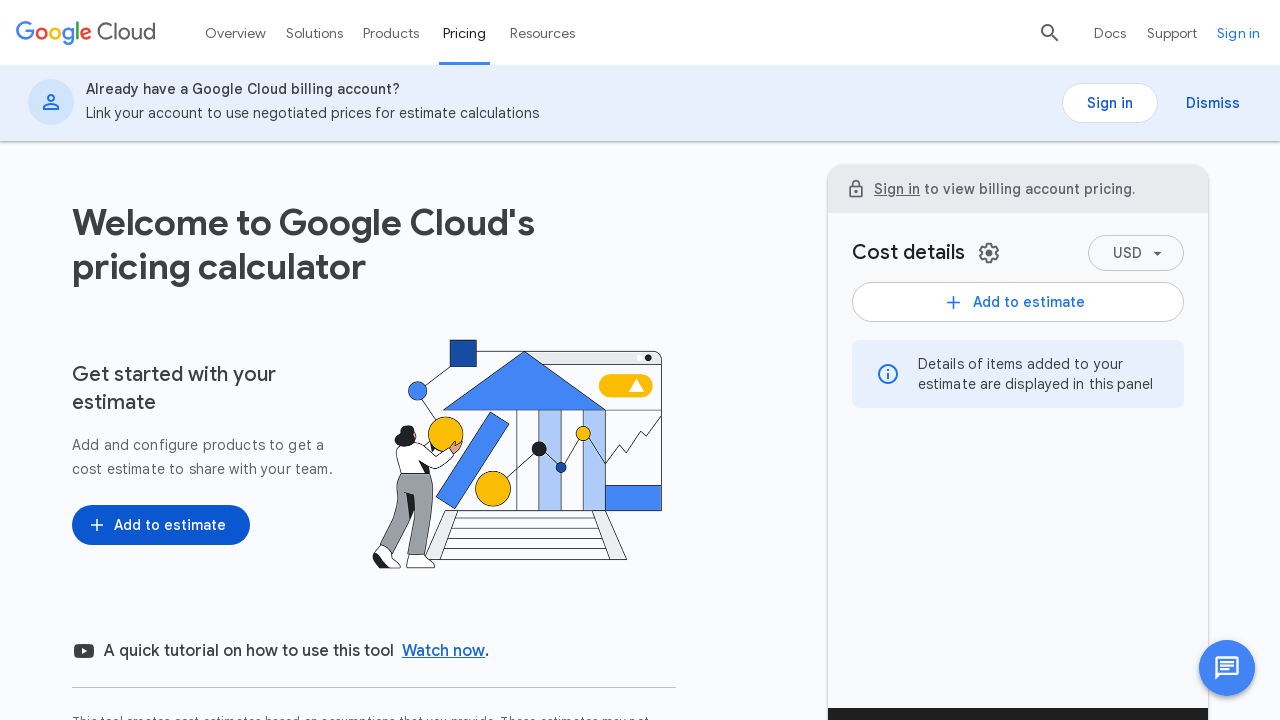

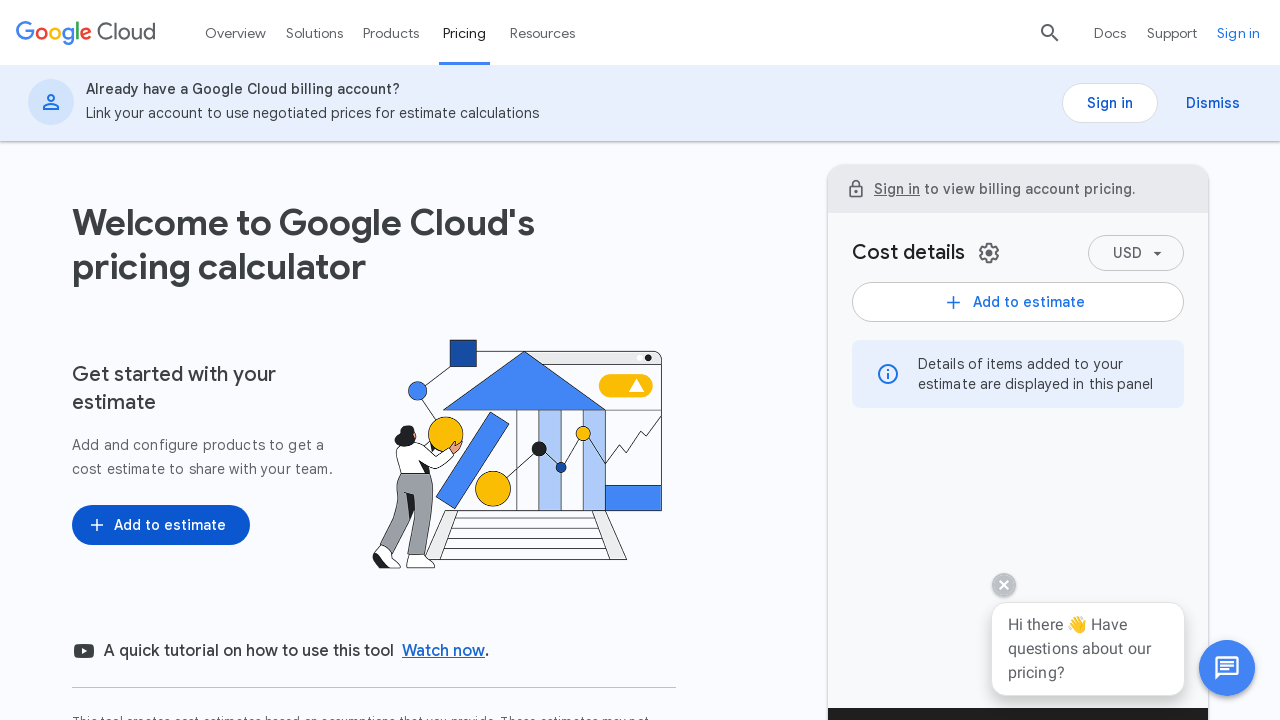